Tests static dropdown selection functionality by selecting options from three different dropdown menus (fruits, superheros, and lang dropdowns) using different selection methods.

Starting URL: https://letcode.in/dropdowns

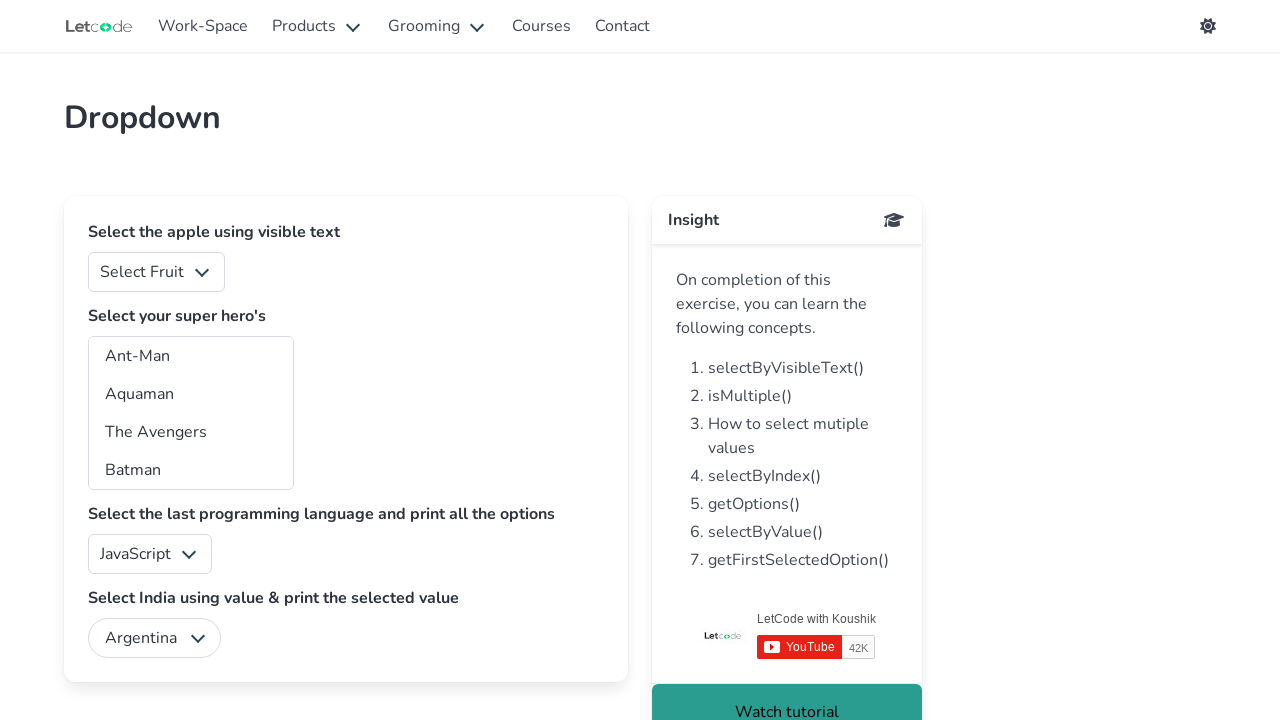

Selected option '2' from fruits dropdown on #fruits
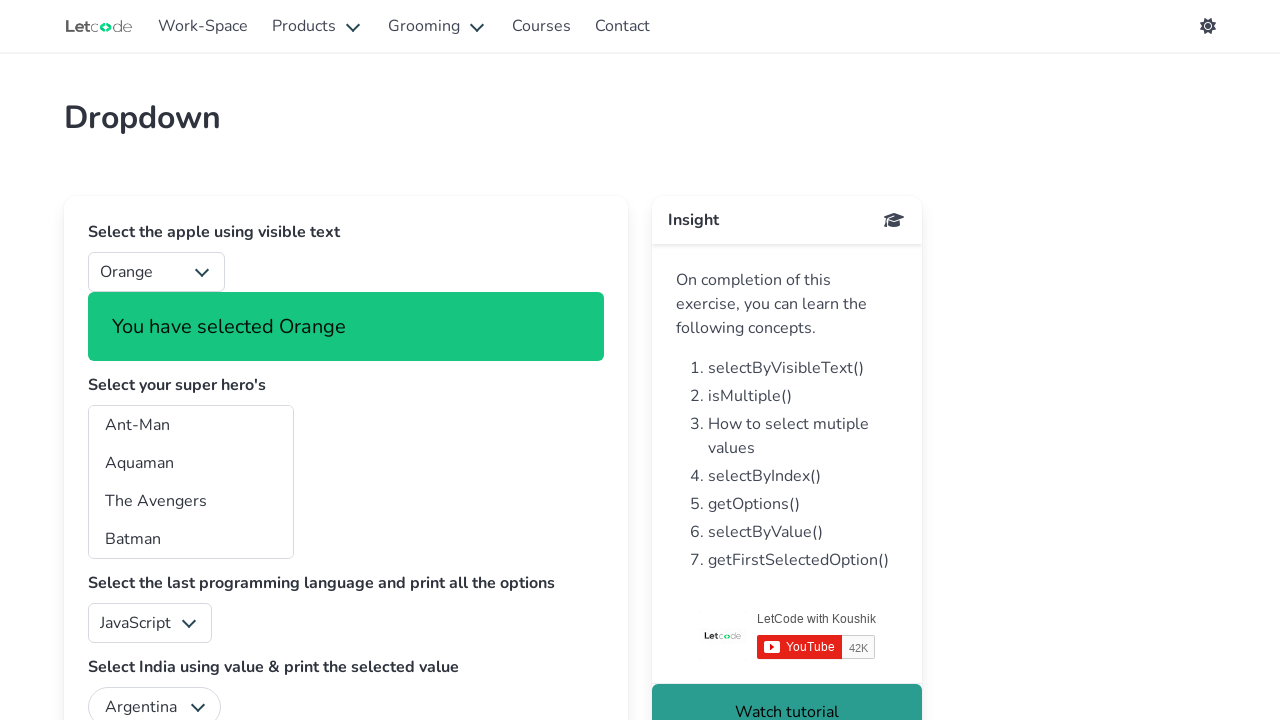

Selected option 'ta' from superheros dropdown on #superheros
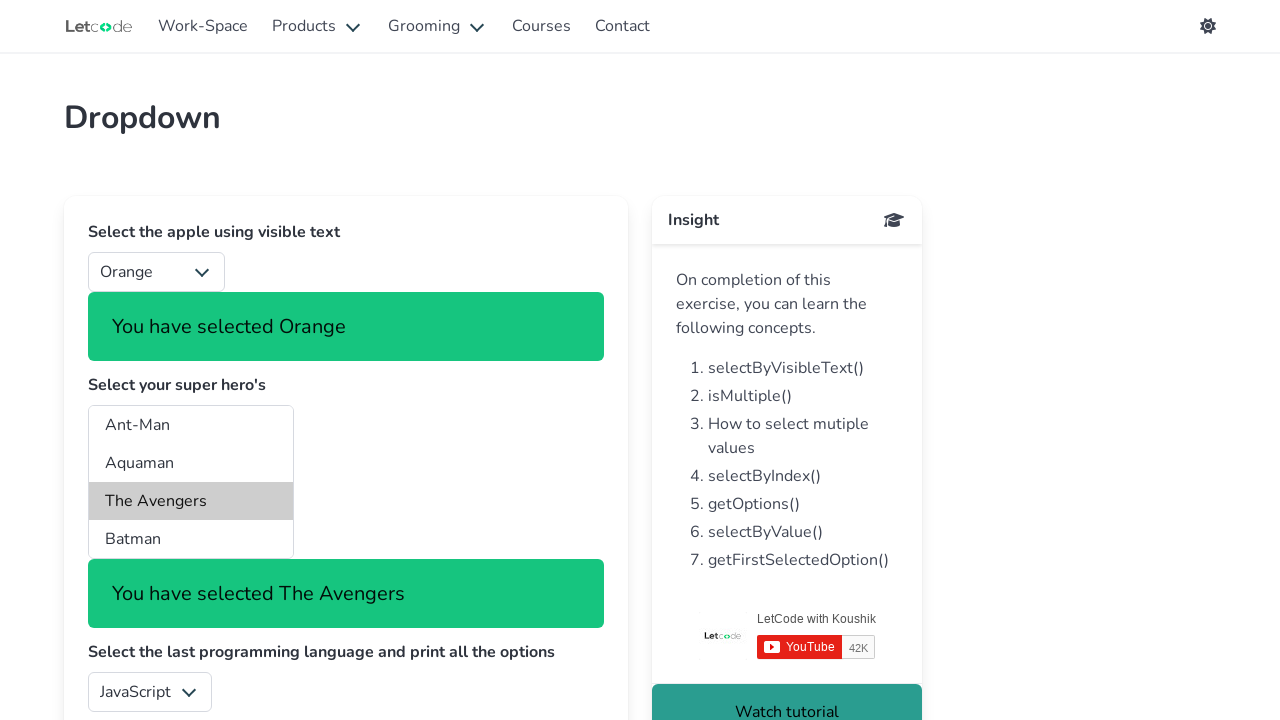

Selected option 'swift' from lang dropdown on #lang
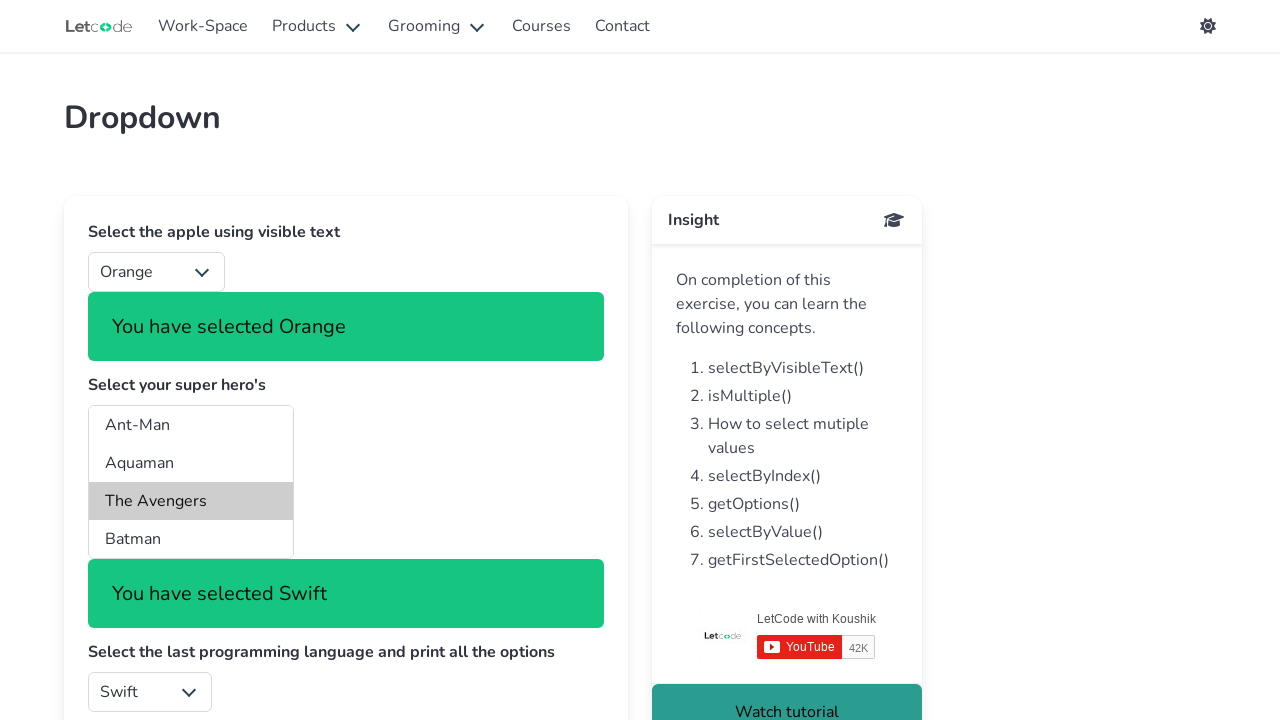

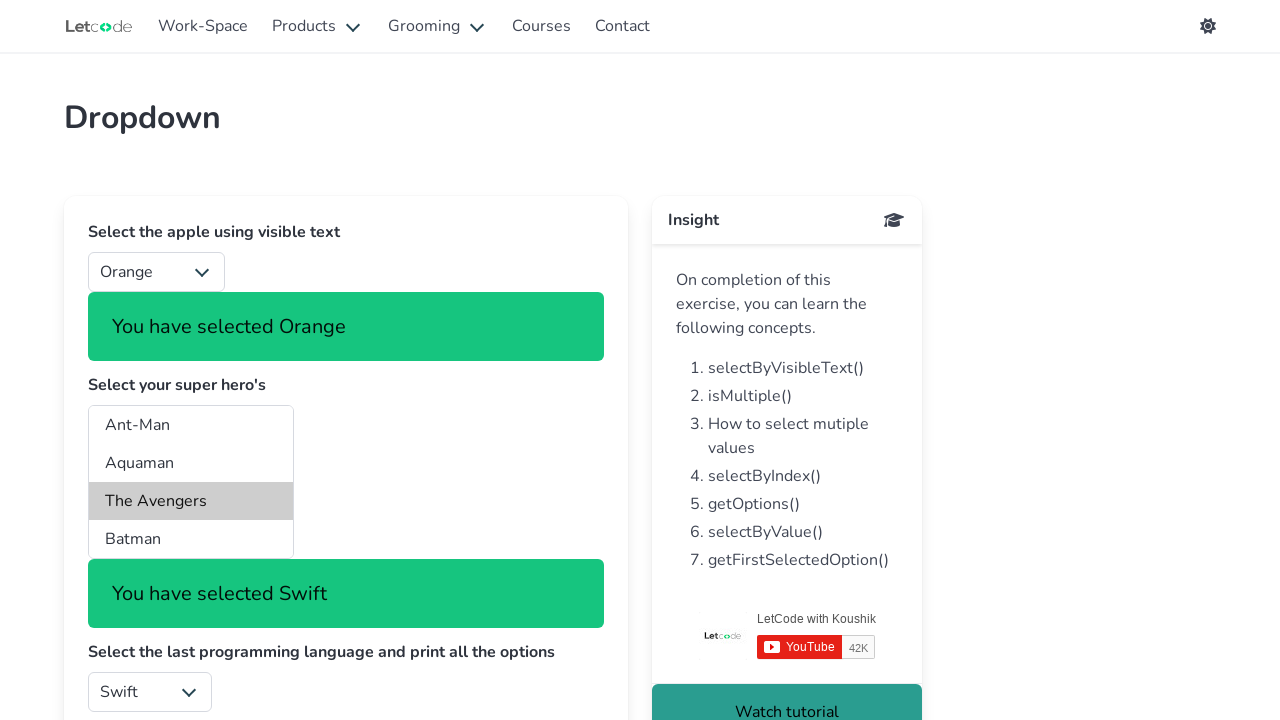